Tests that mismatched password confirmation is rejected

Starting URL: https://www.sharelane.com/cgi-bin/register.py?page=1&zip_code=11111

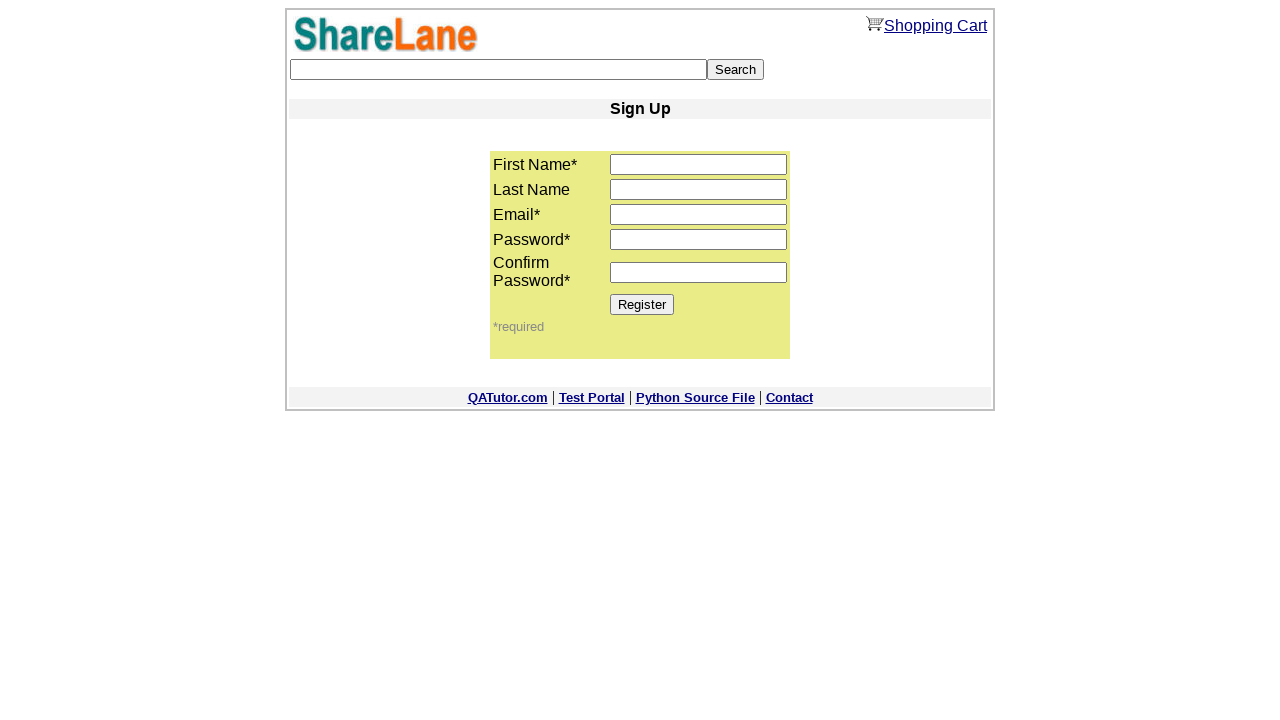

Filled first name field with 'Mike' on input[name='first_name']
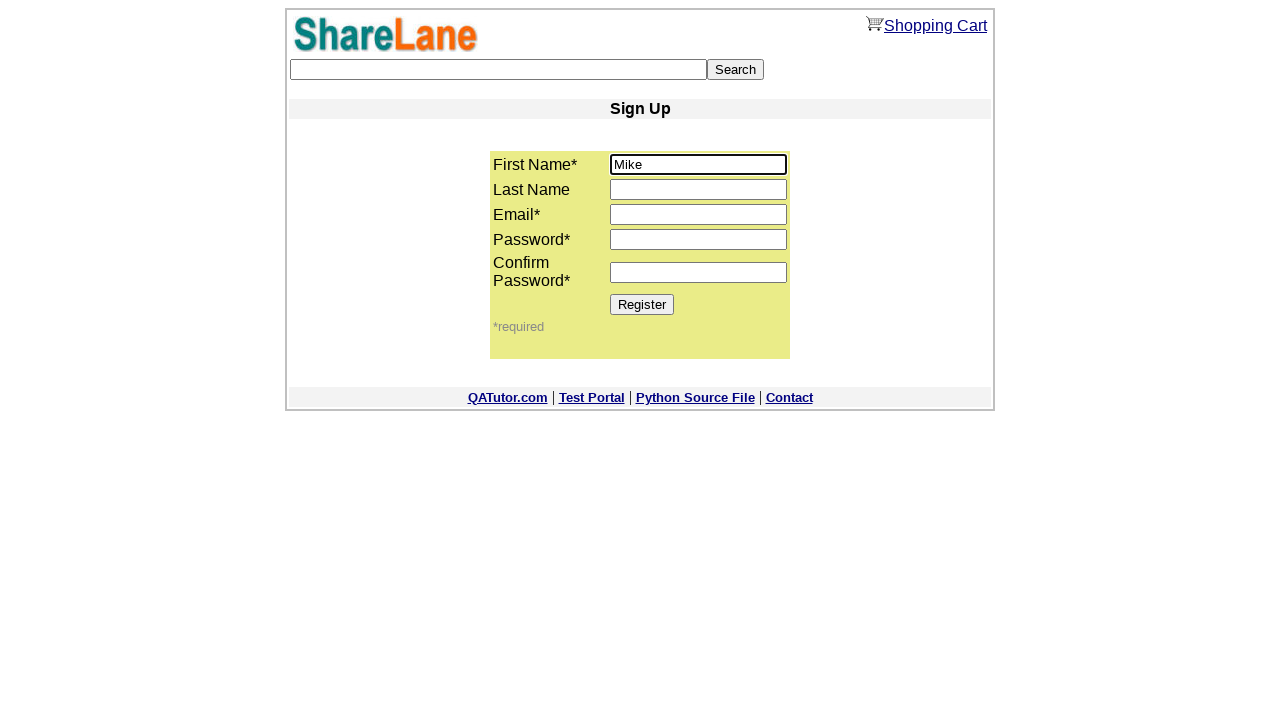

Filled last name field with 'Anderson' on input[name='last_name']
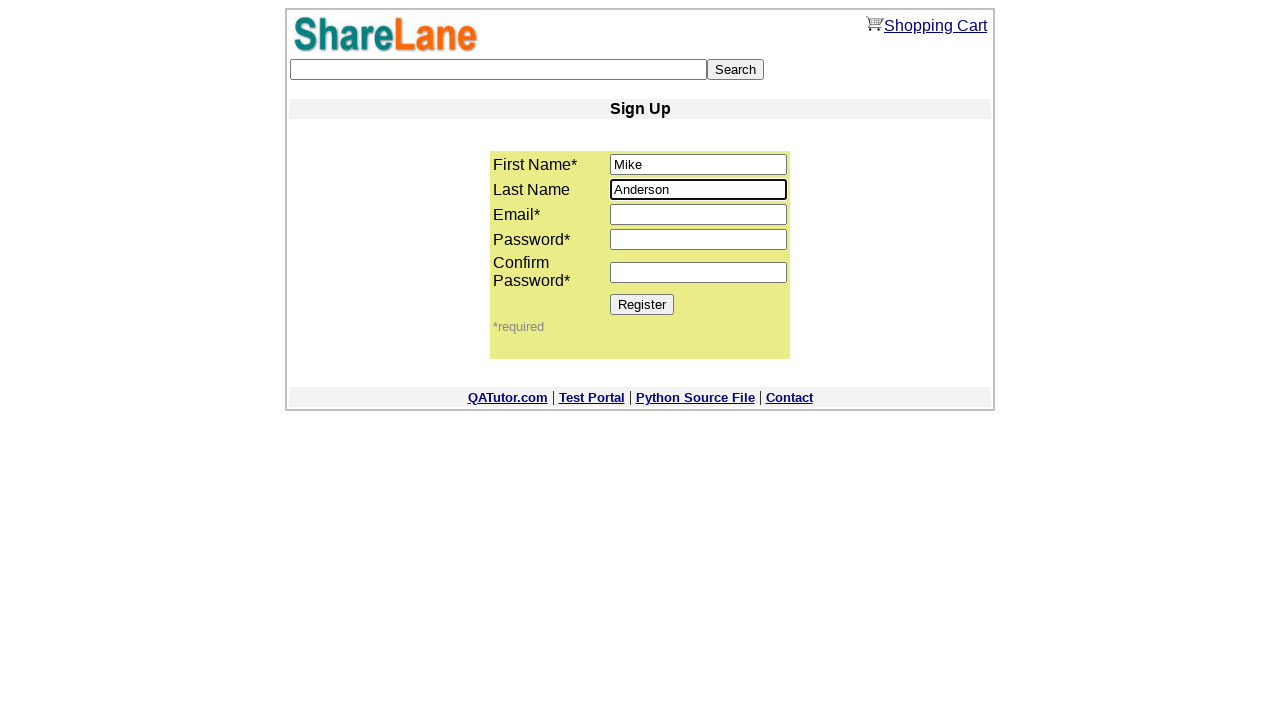

Filled email field with 'test456@example.com' on input[name='email']
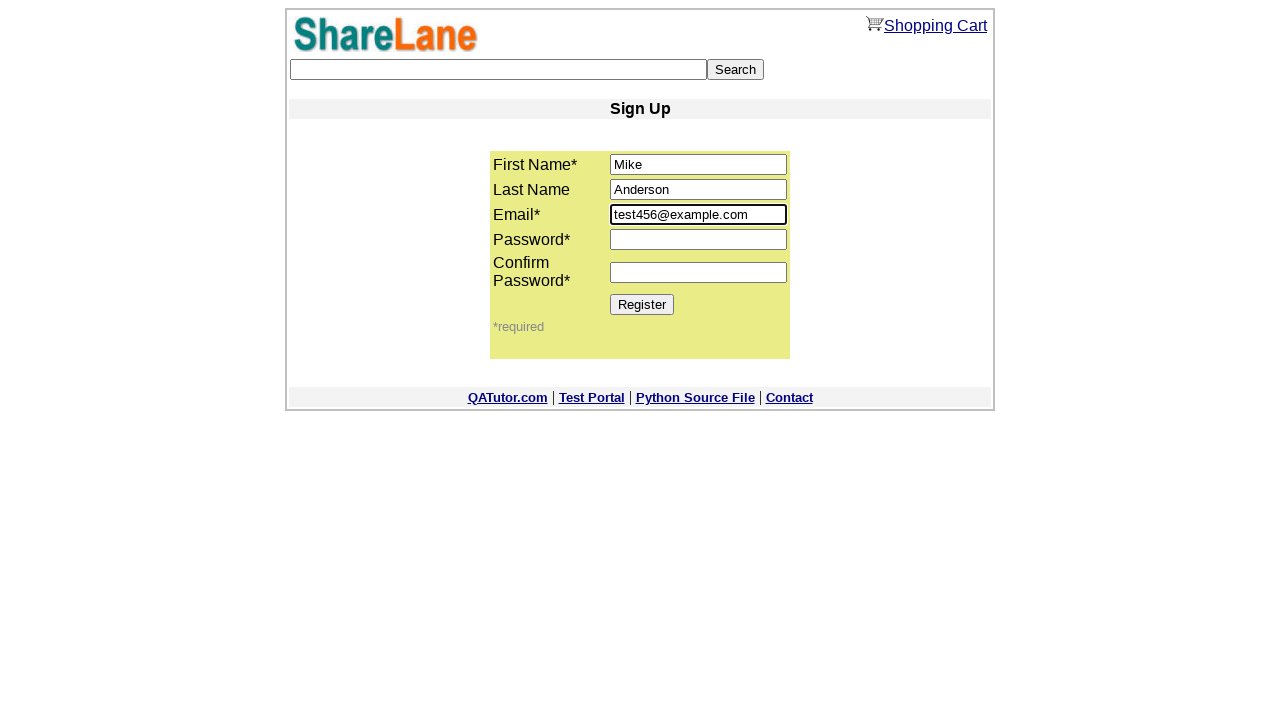

Filled password field with '1111' on input[name='password1']
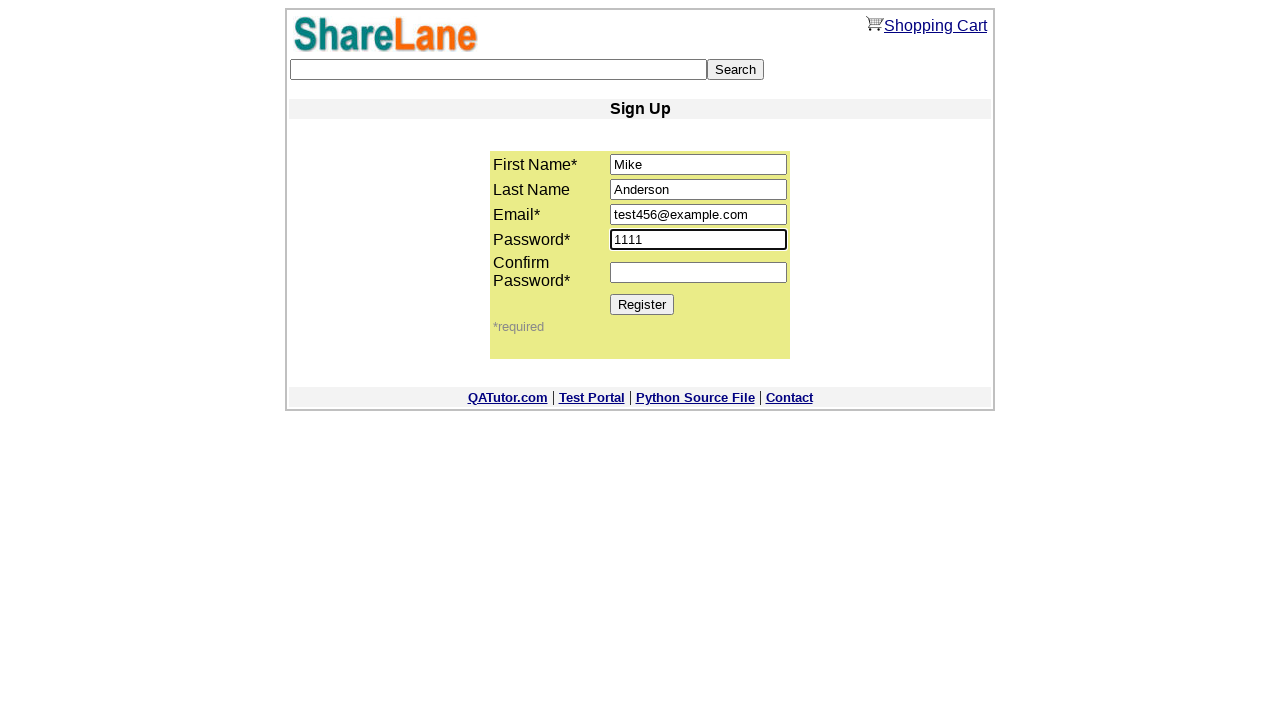

Filled password confirmation field with '111' (mismatched) on input[name='password2']
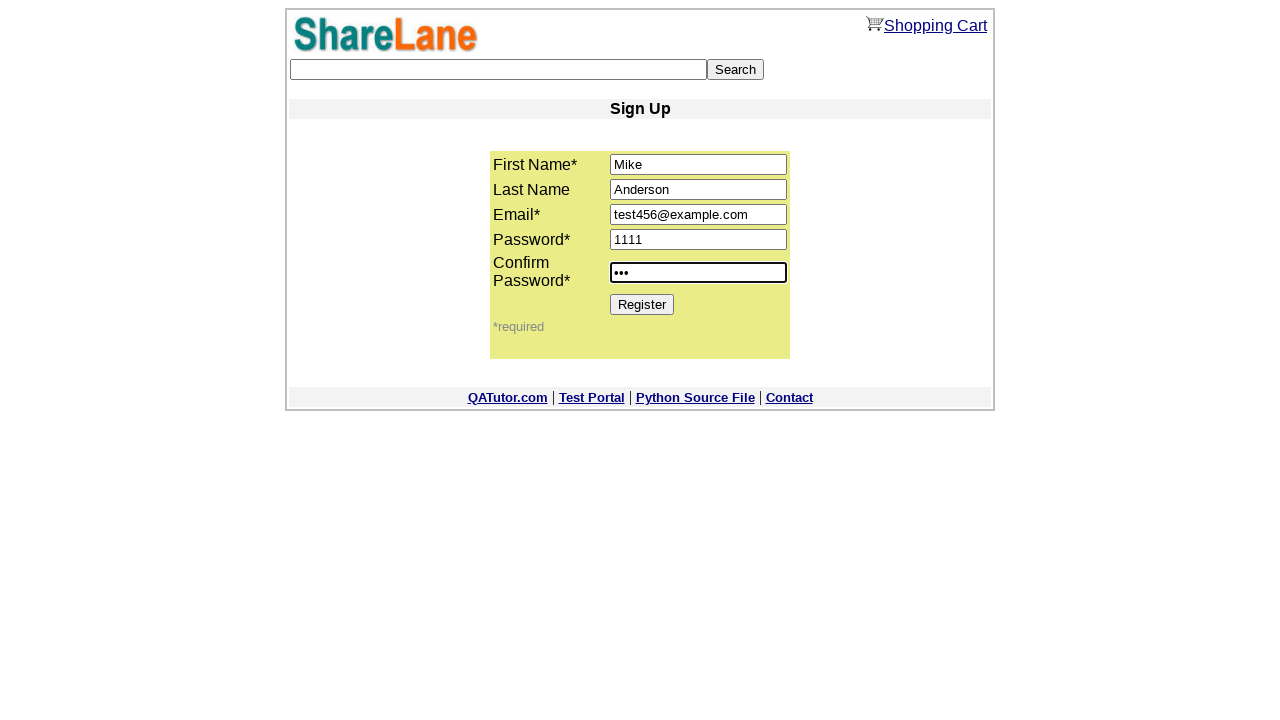

Clicked Register button to submit form with mismatched passwords at (642, 304) on [value='Register']
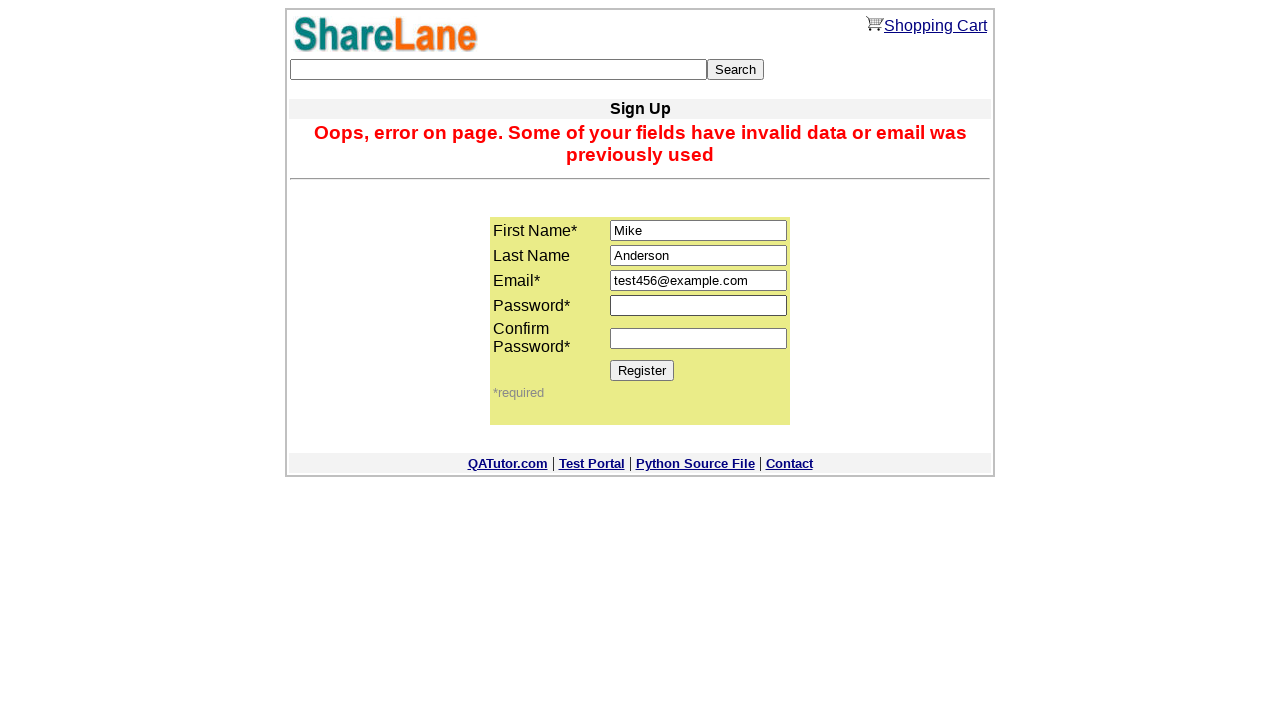

Error message appeared confirming password mismatch was rejected
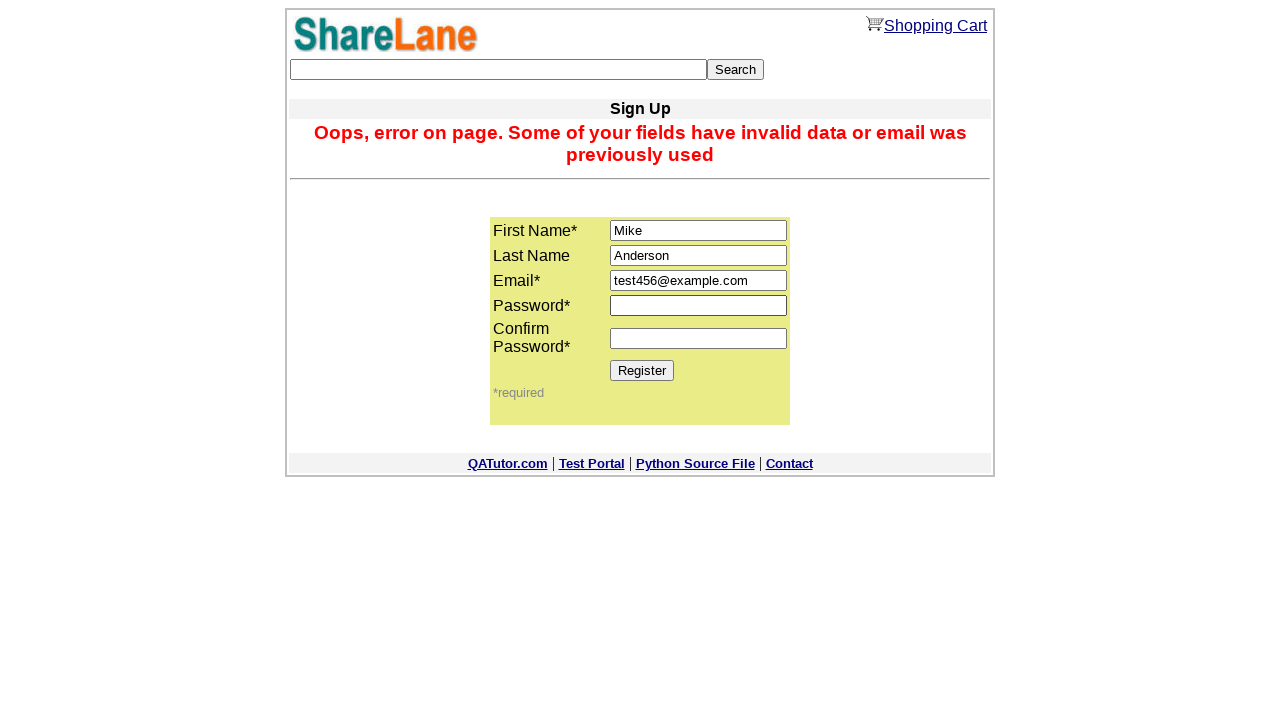

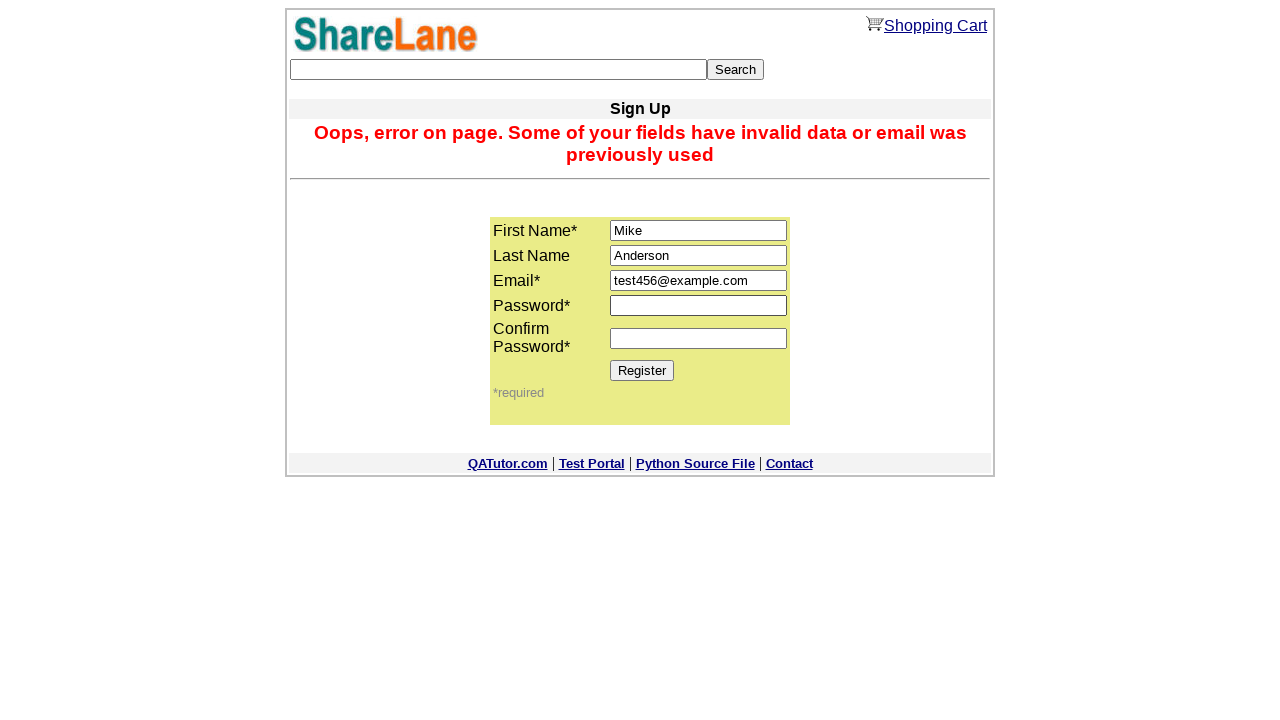